Tests the practice registration form on demoqa.com by filling out all fields including personal details, date of birth, subjects, hobbies, file upload, and address information, then submitting the form.

Starting URL: https://demoqa.com/automation-practice-form

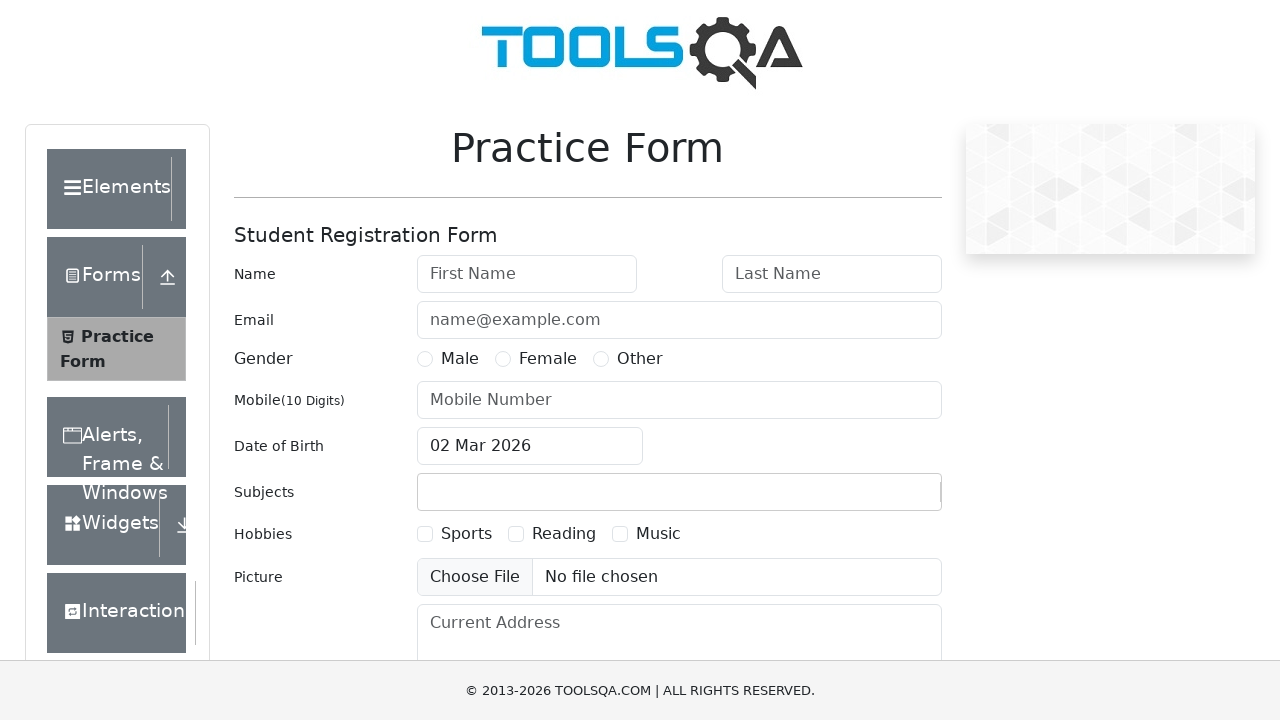

Filled first name field with 'Michael' on #firstName
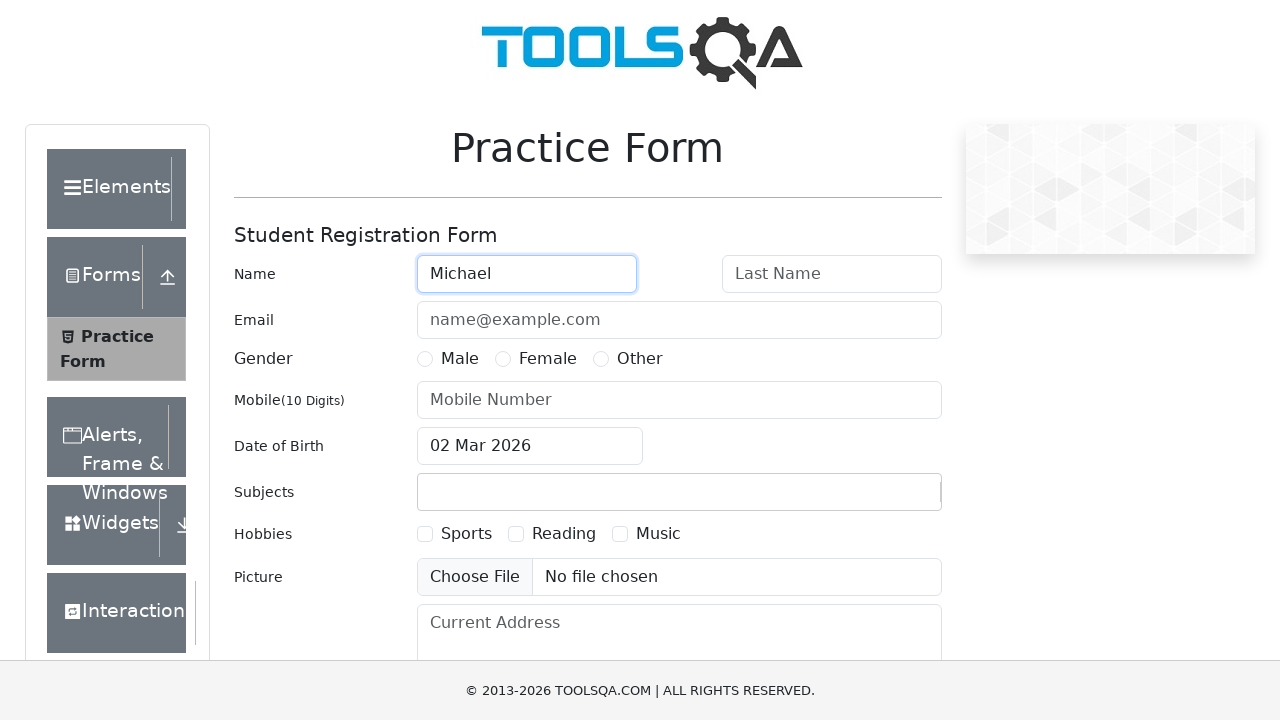

Filled last name field with 'Johnson' on #lastName
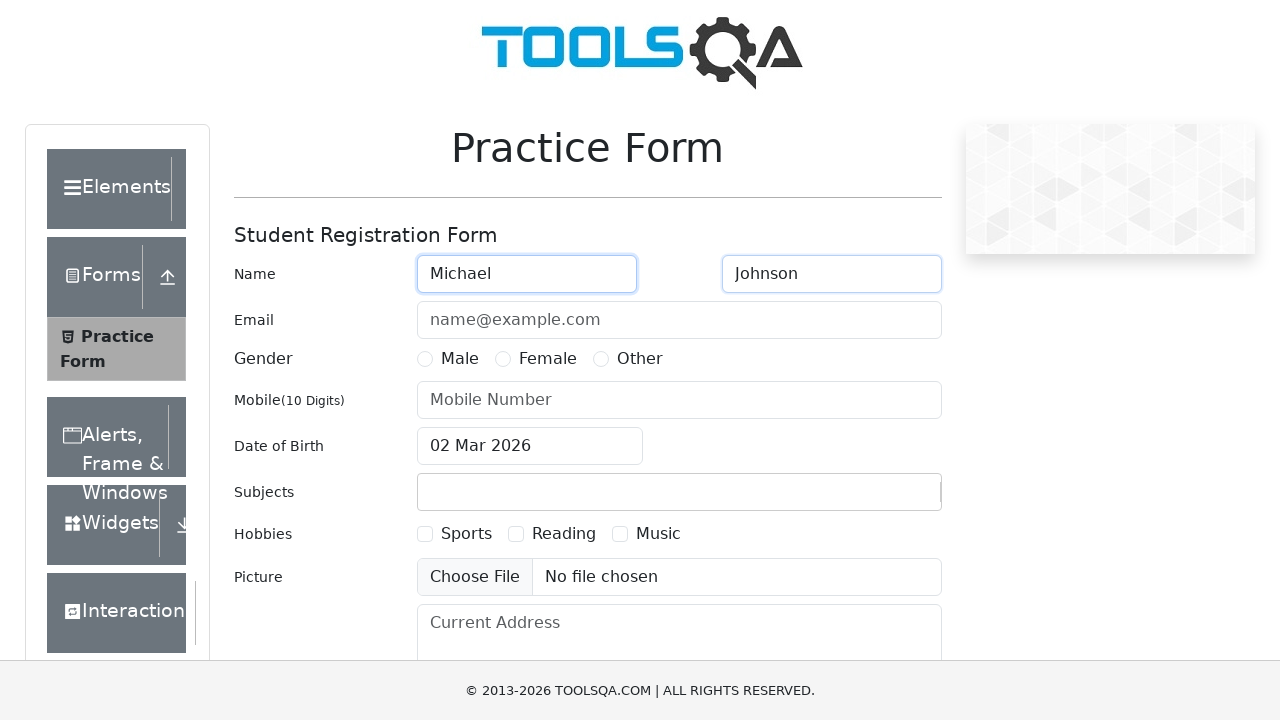

Filled email field with 'michael.johnson@example.com' on #userEmail
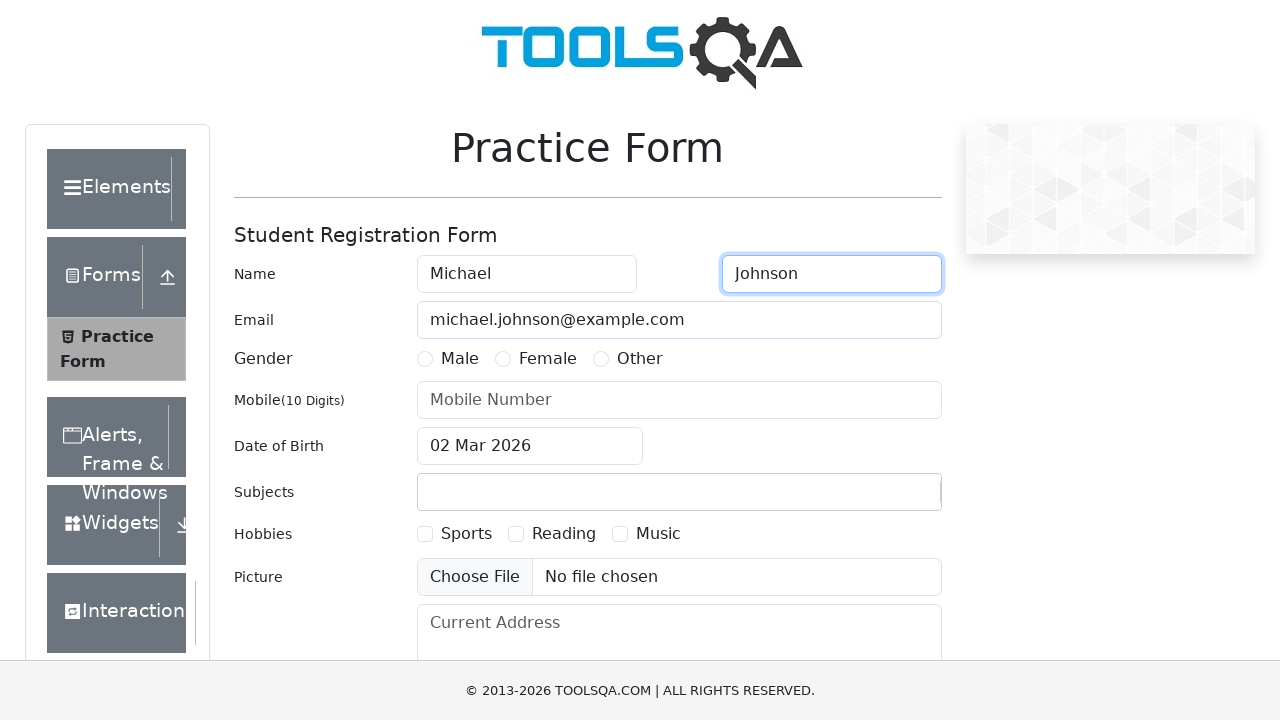

Selected male gender option at (460, 359) on label[for='gender-radio-1']
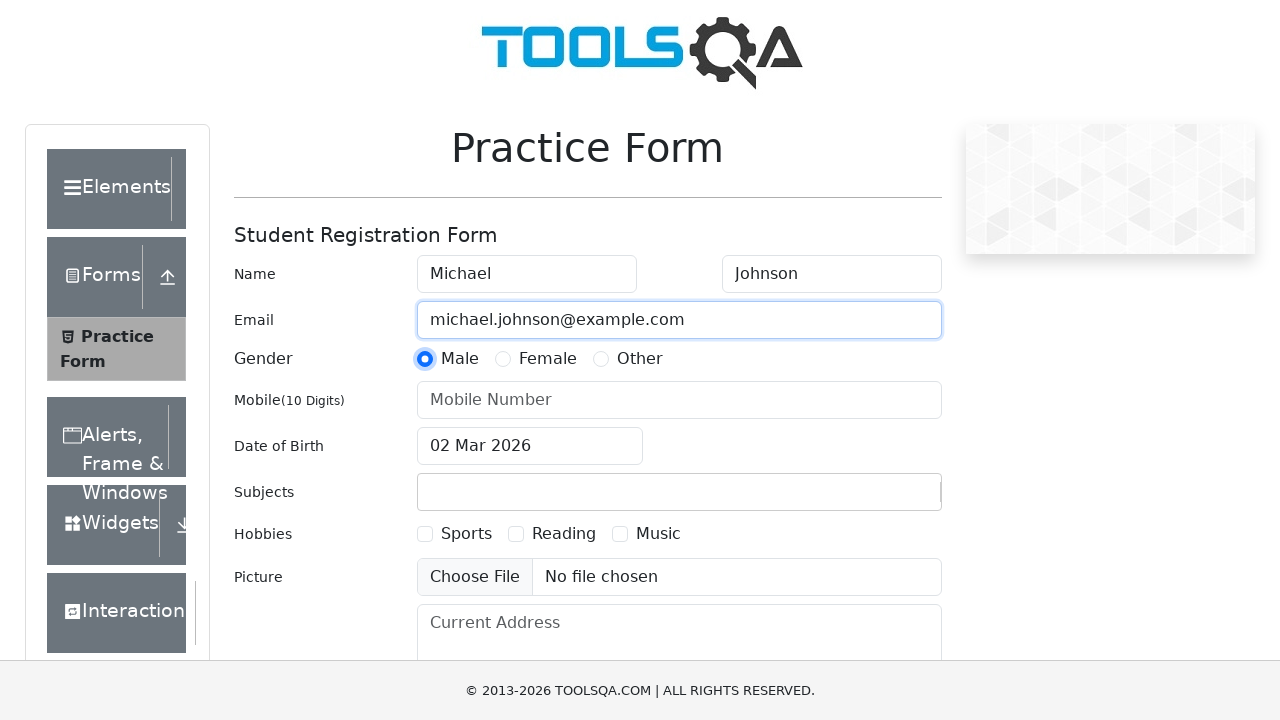

Filled mobile number field with '5551234567' on #userNumber
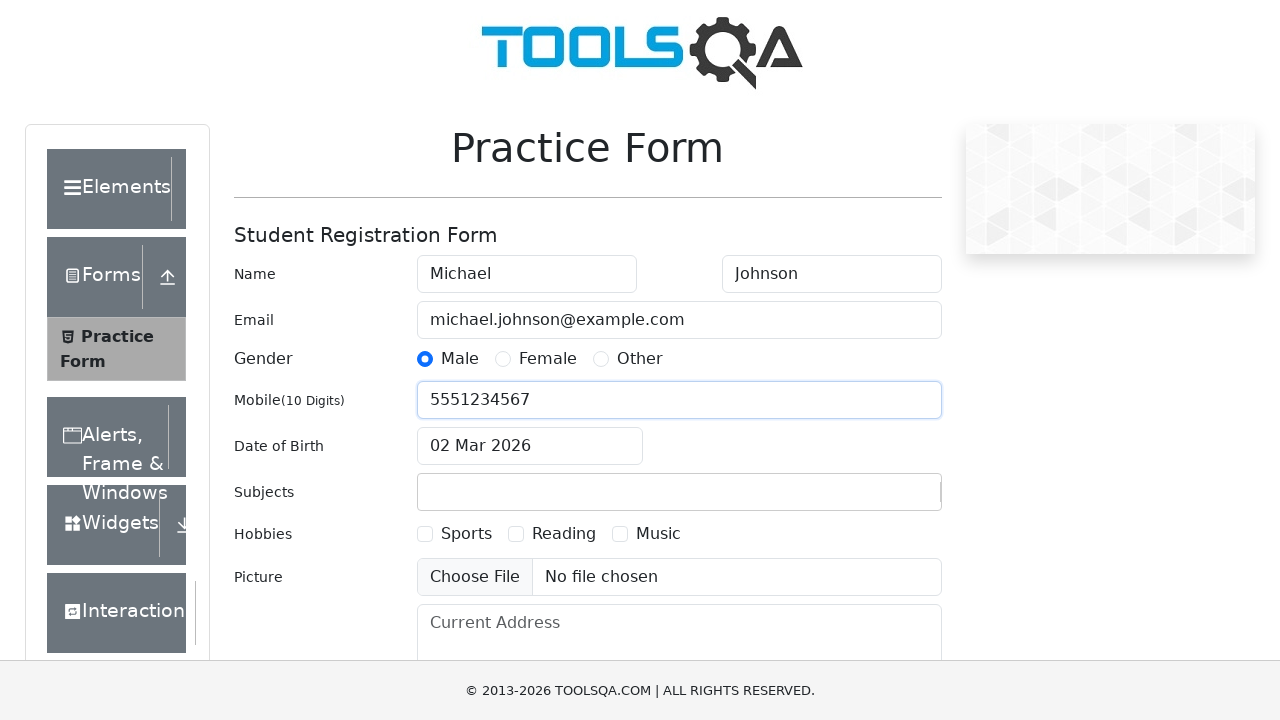

Opened date of birth picker at (530, 446) on #dateOfBirthInput
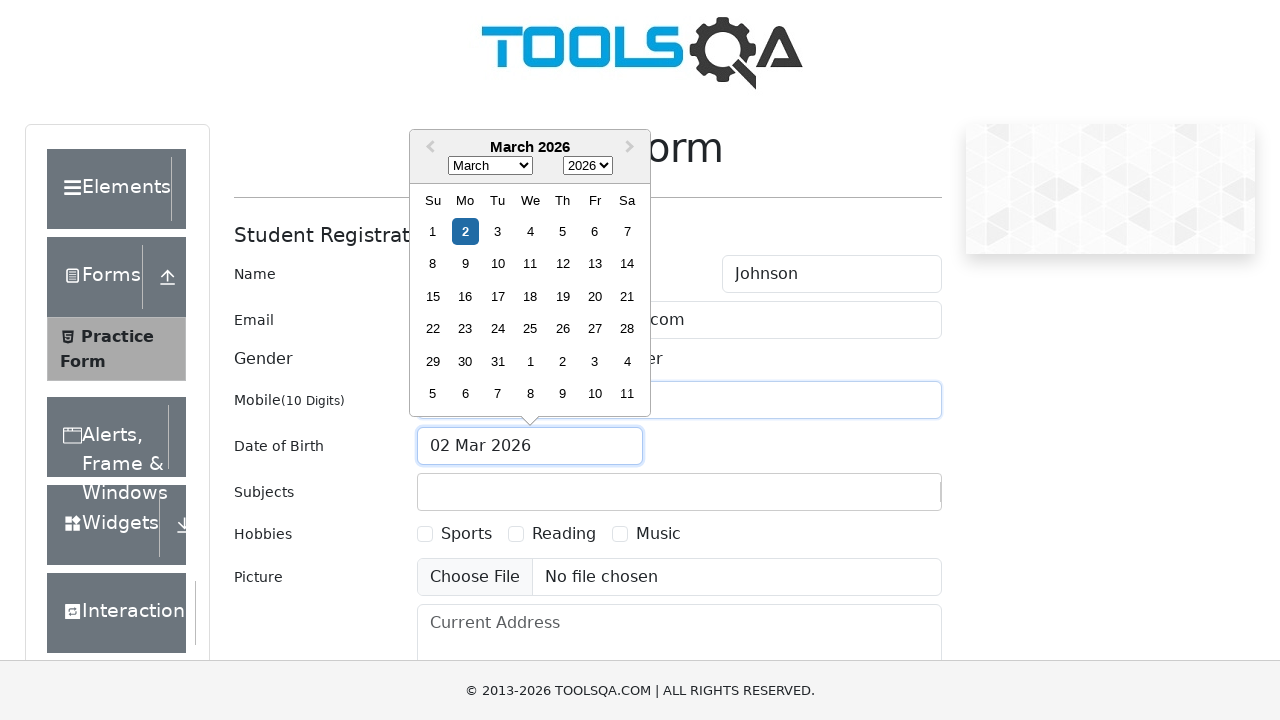

Selected June as the birth month on .react-datepicker__month-select
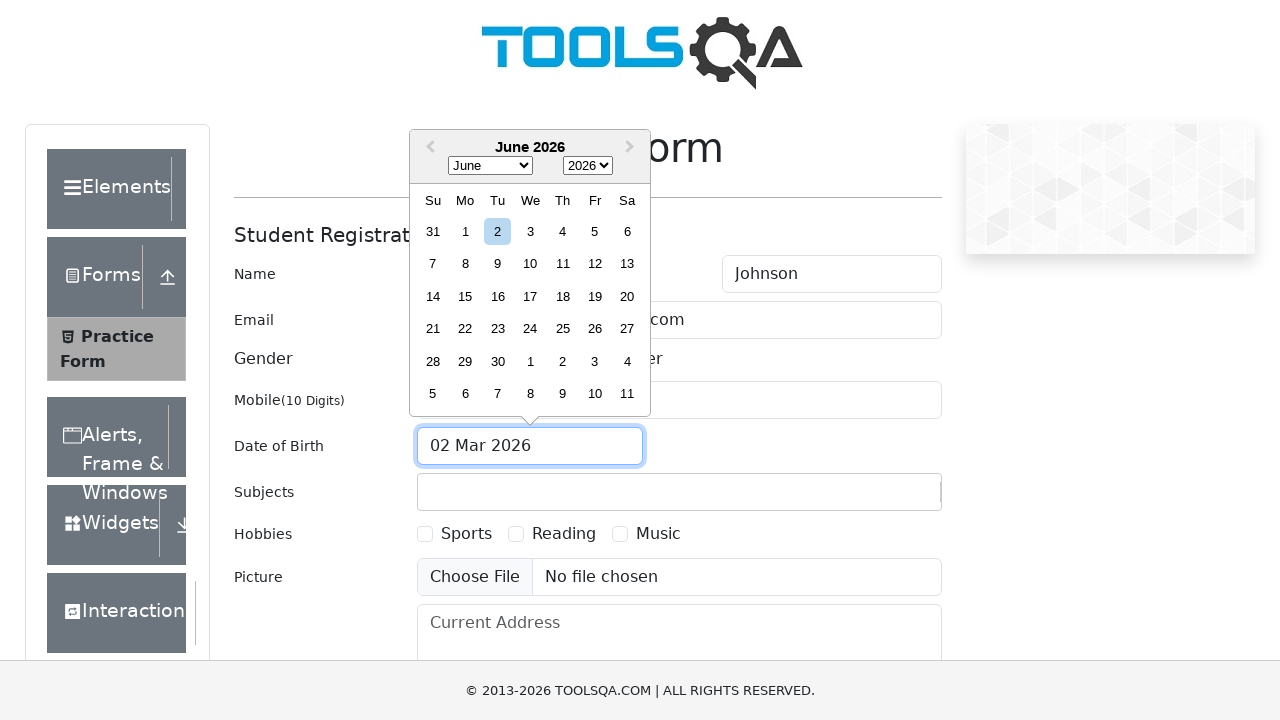

Selected 1995 as the birth year on .react-datepicker__year-select
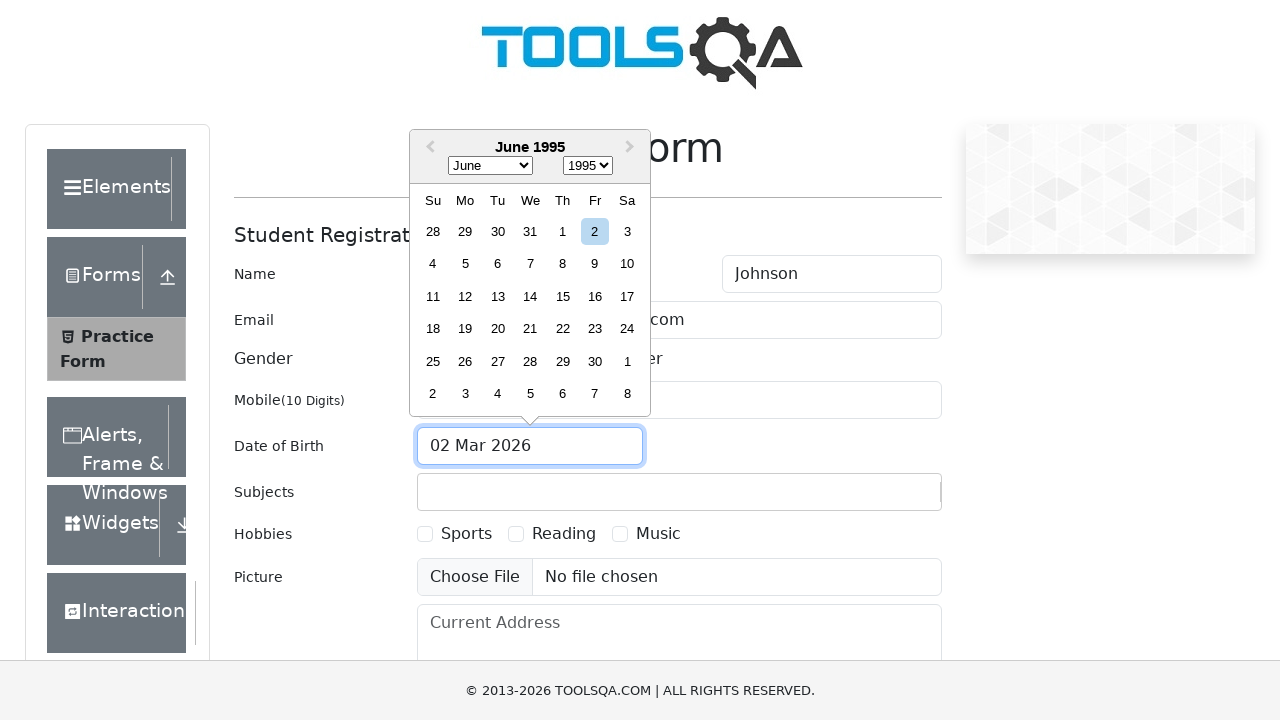

Selected the 15th day of the month at (562, 296) on .react-datepicker__day--015:not(.react-datepicker__day--outside-month)
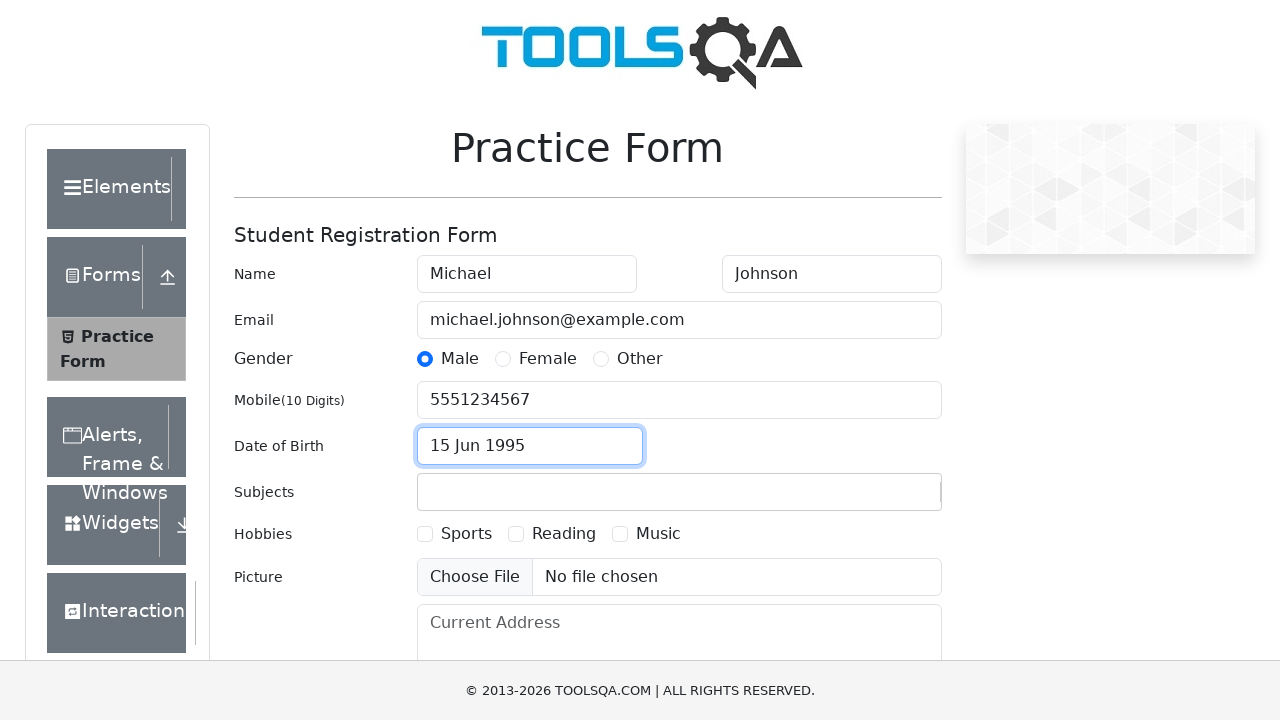

Clicked on subjects input field at (430, 492) on #subjectsInput
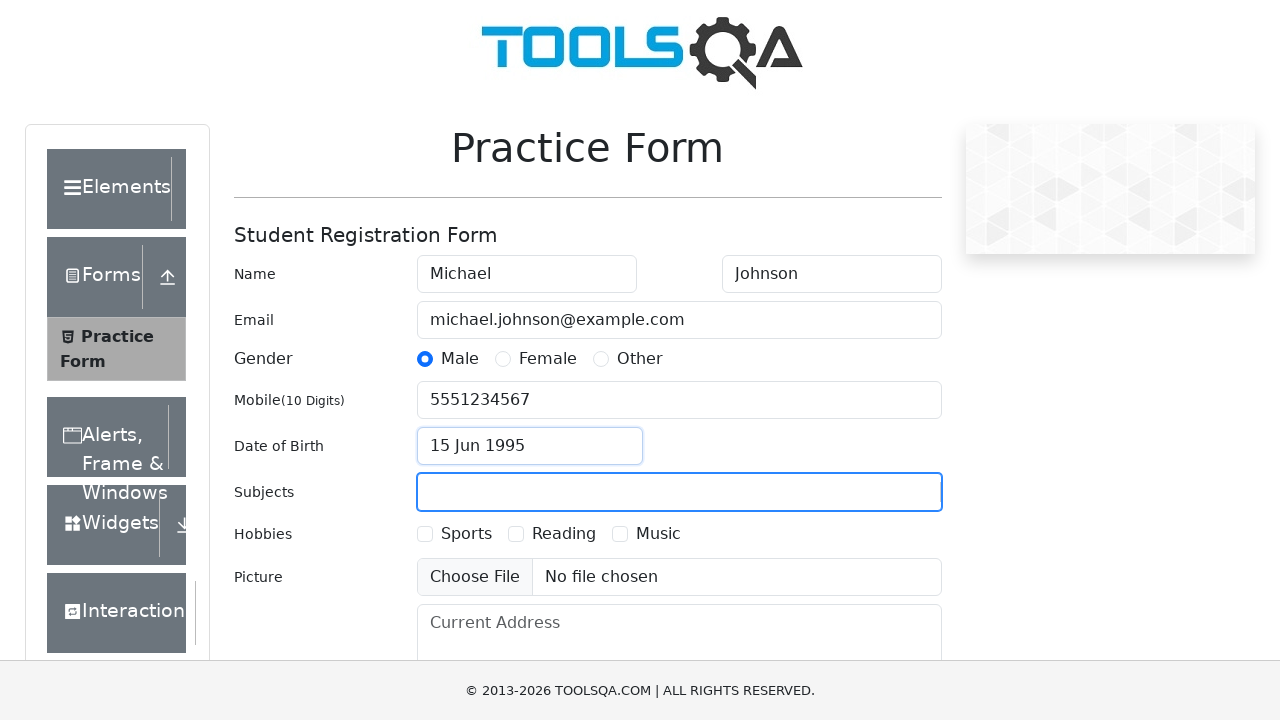

Typed 'Maths' into subjects field on #subjectsInput
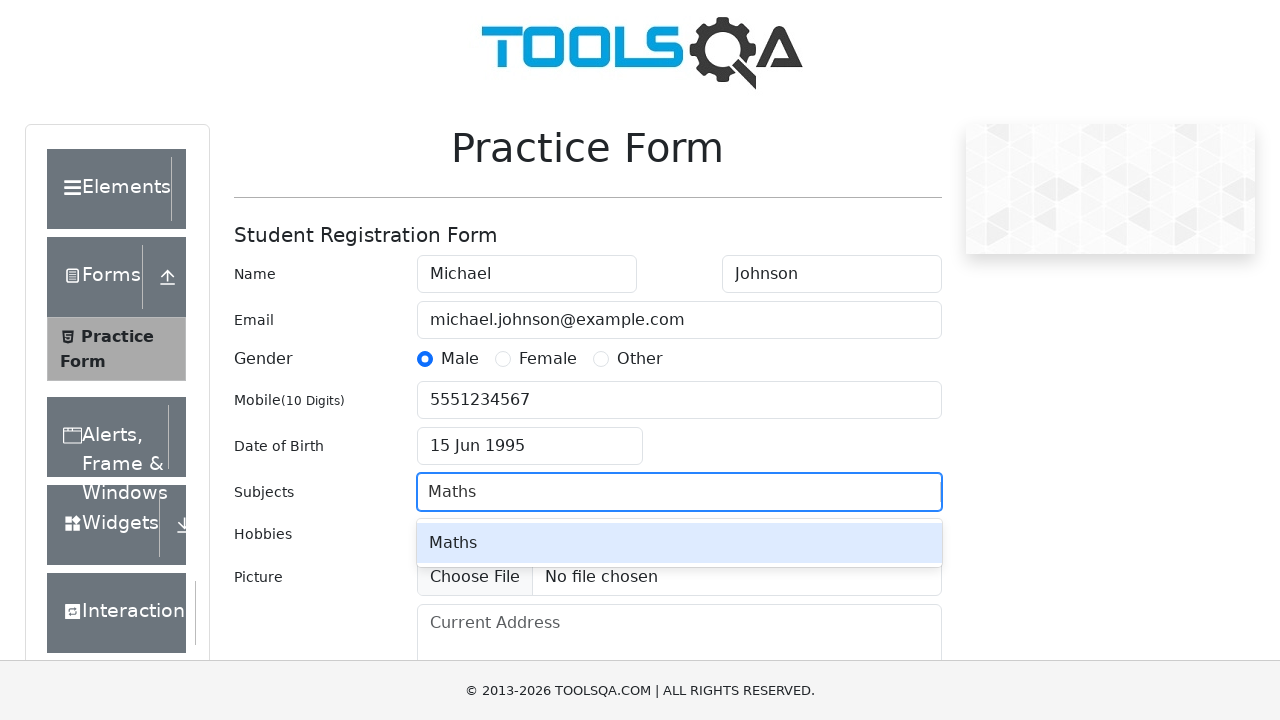

Pressed Enter to confirm Maths subject
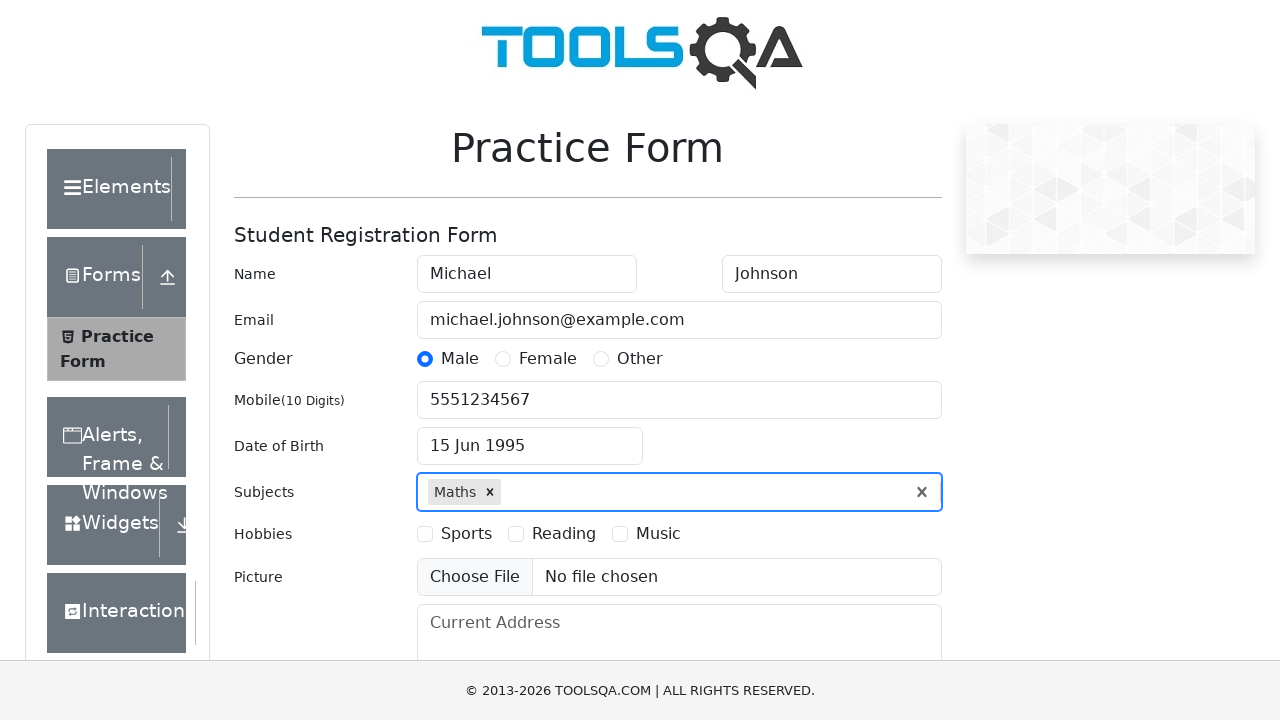

Typed 'Biology' into subjects field on #subjectsInput
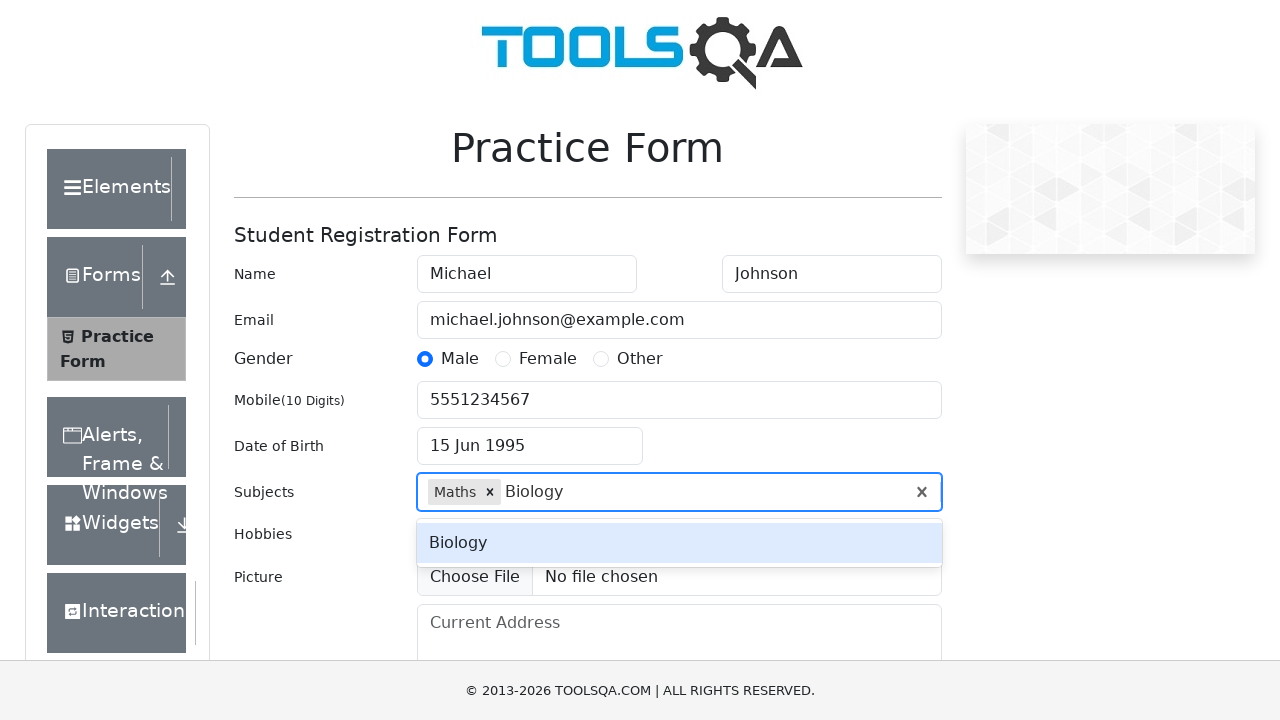

Pressed Enter to confirm Biology subject
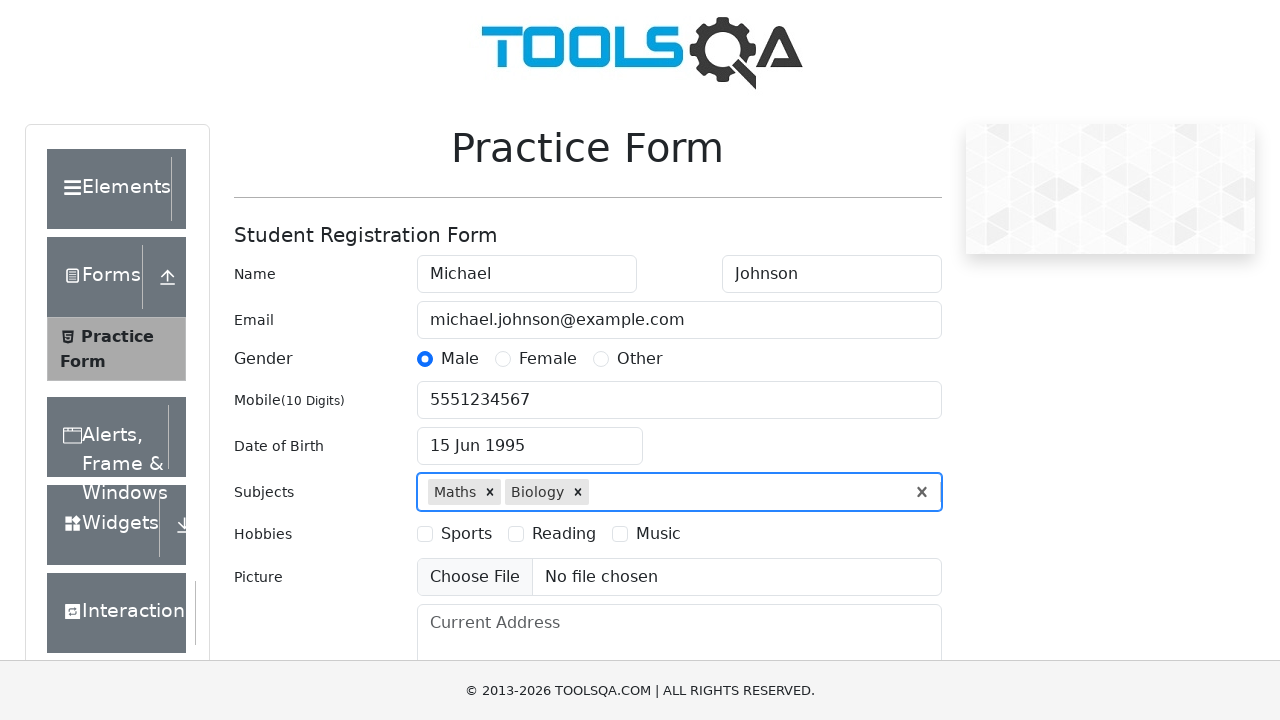

Selected Sports hobby checkbox at (466, 534) on label[for='hobbies-checkbox-1']
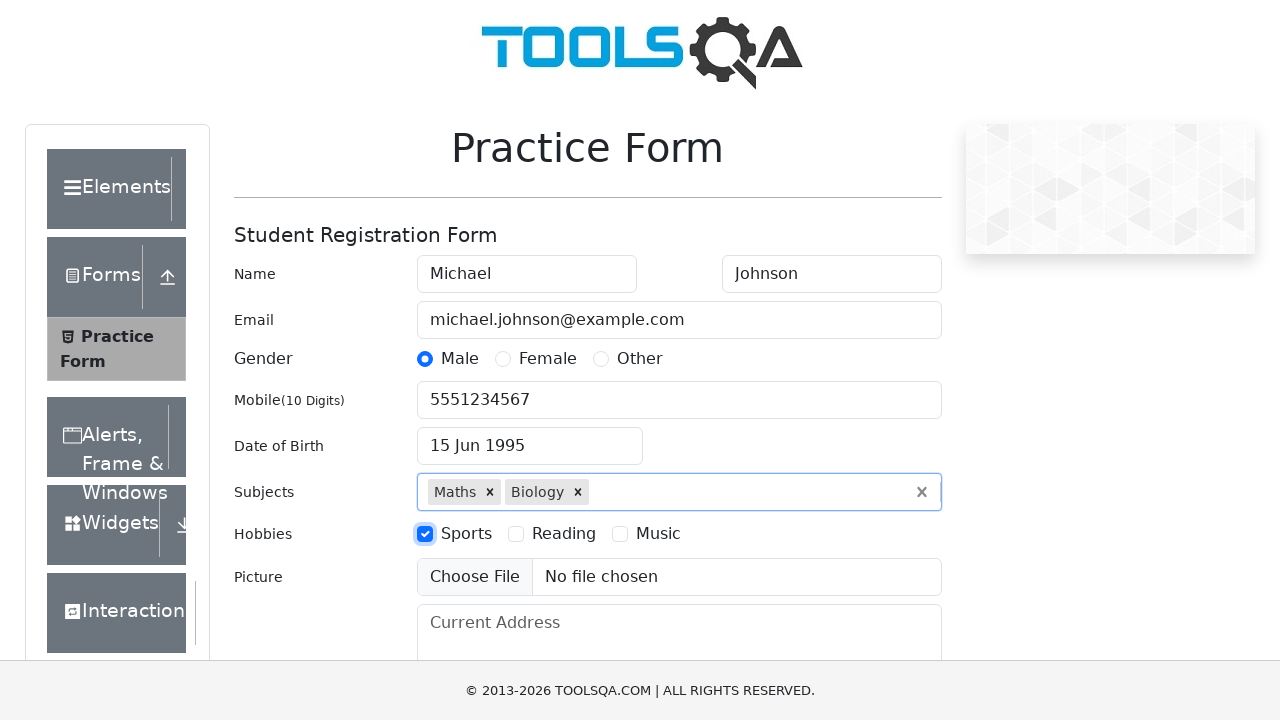

Selected Music hobby checkbox at (658, 534) on label[for='hobbies-checkbox-3']
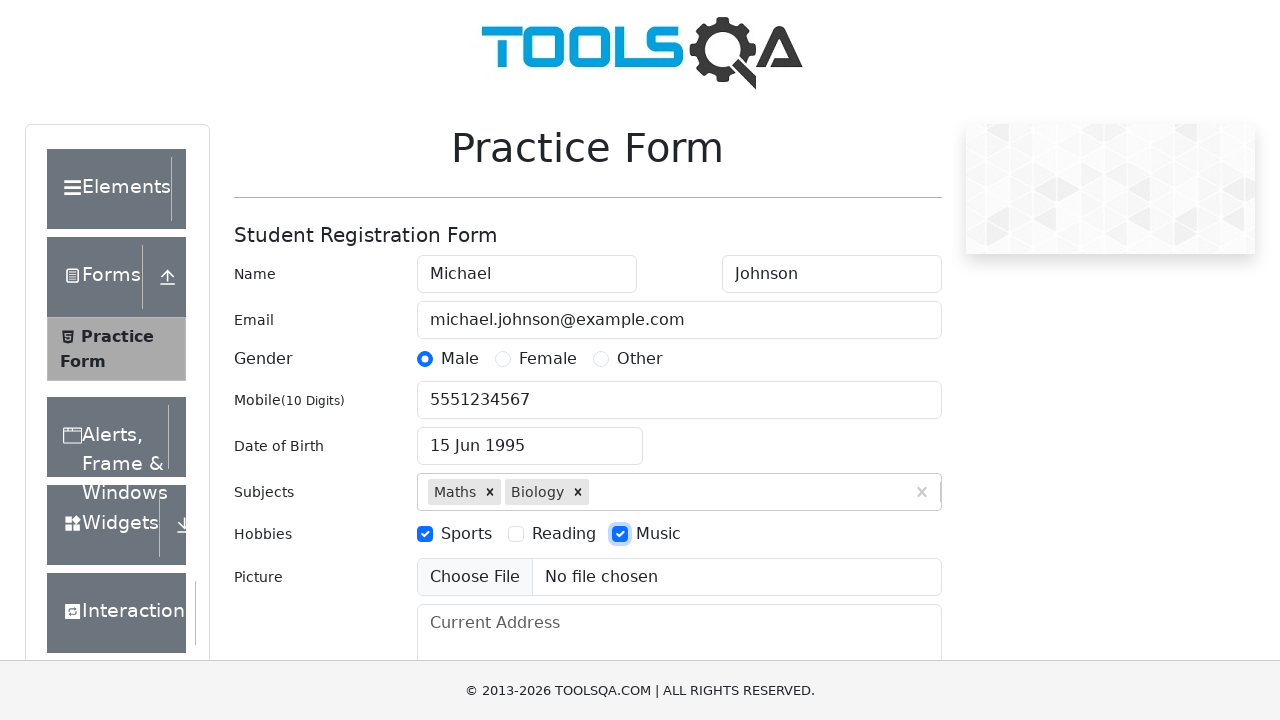

Filled current address field with '123 Test Street, Apt 4B, New York, NY 10001' on #currentAddress
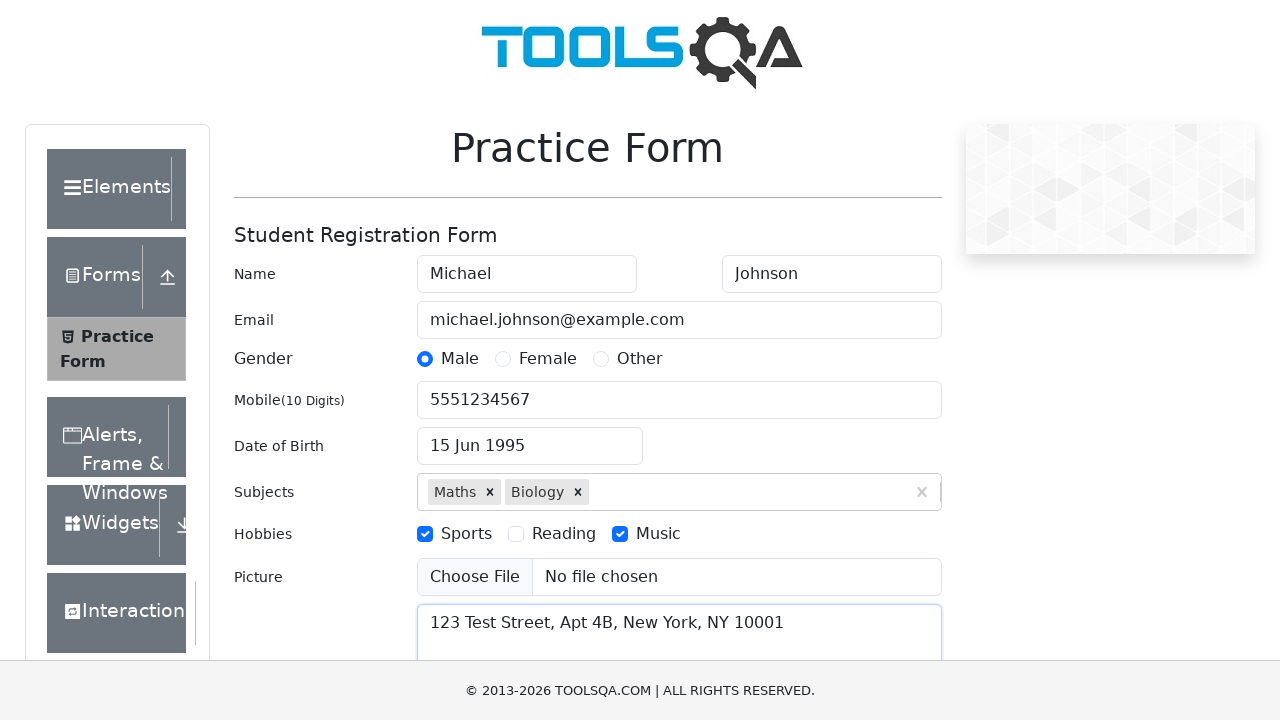

Clicked on state dropdown to open options at (527, 437) on #state
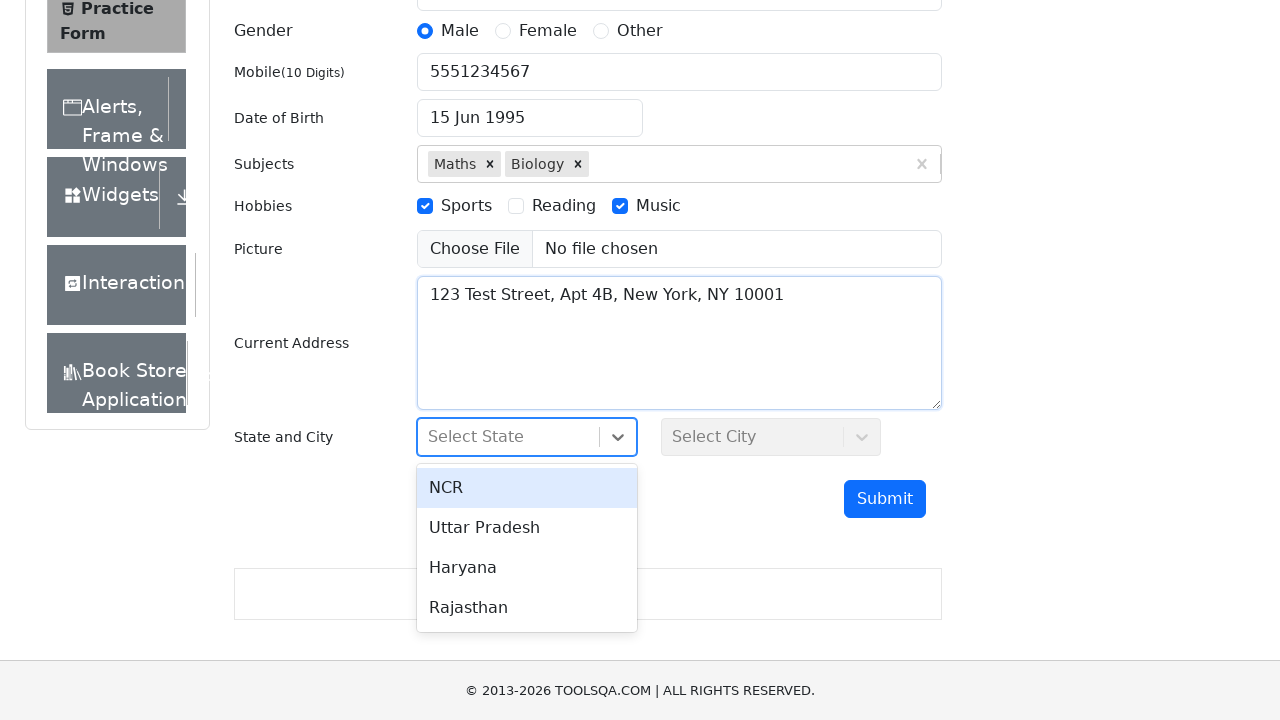

Selected a state option from dropdown at (527, 528) on #react-select-3-option-1
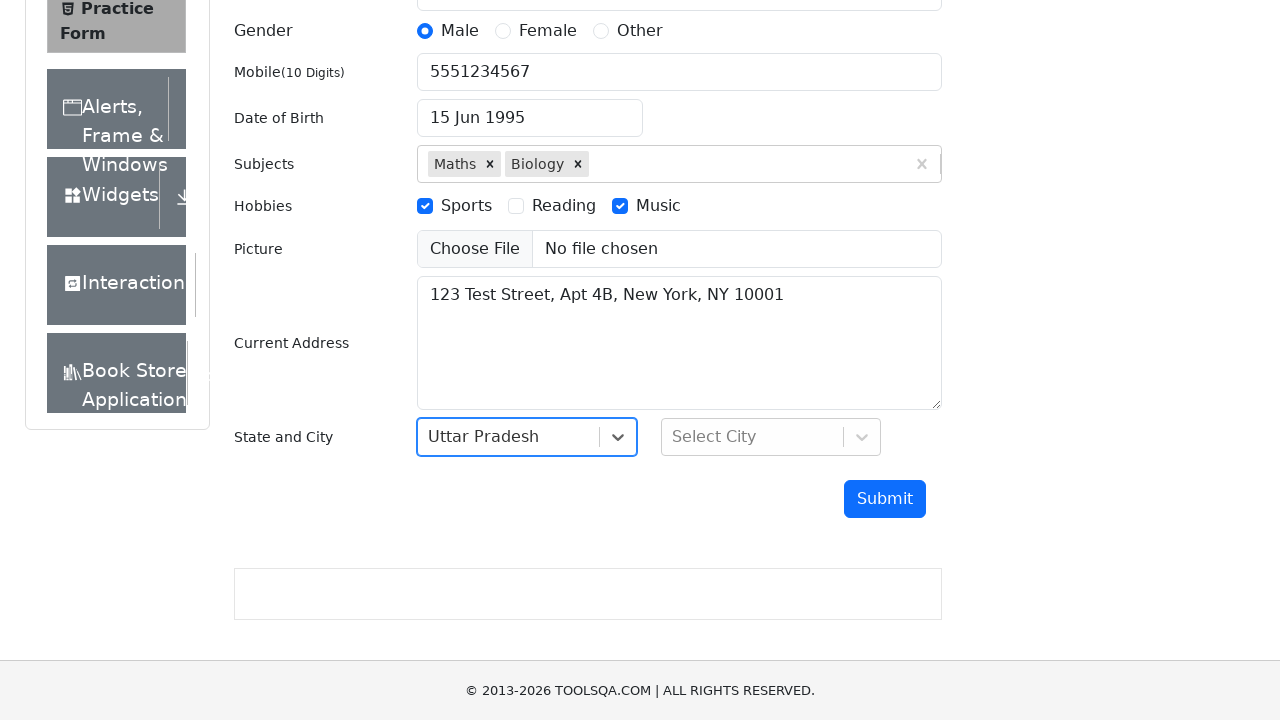

Clicked on city dropdown to open options at (771, 437) on #city
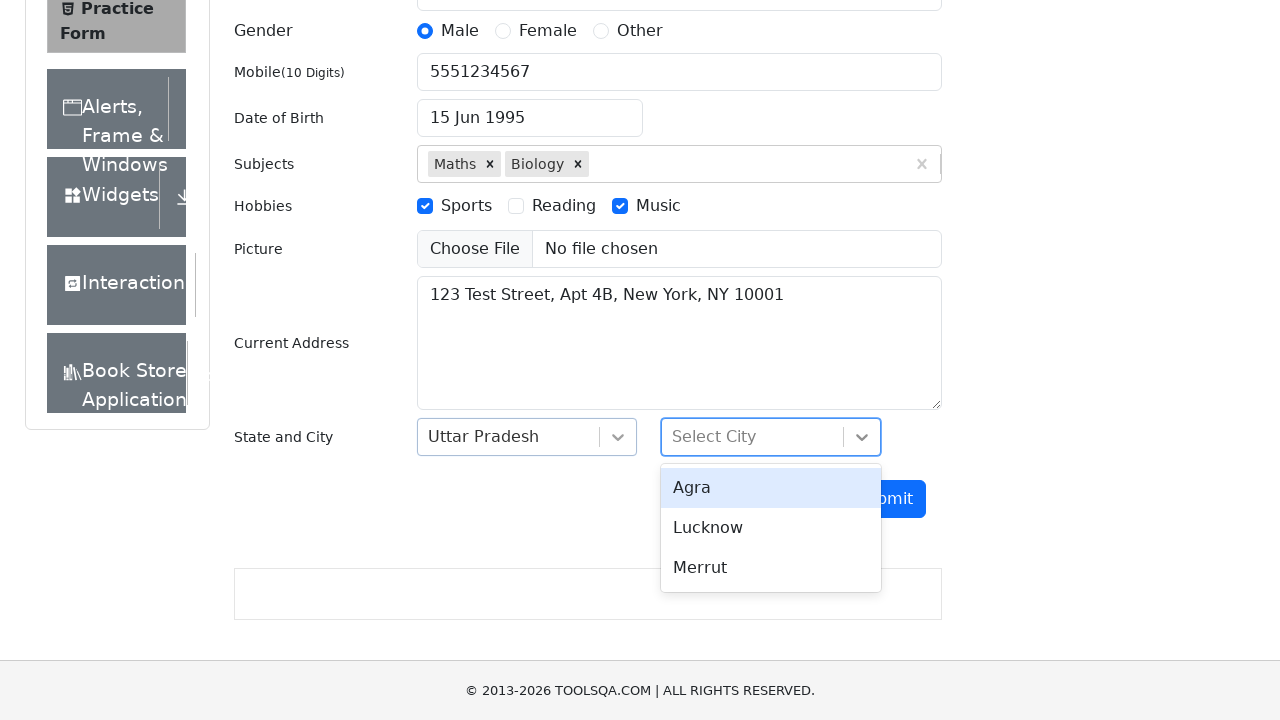

Selected a city option from dropdown at (771, 488) on #react-select-4-option-0
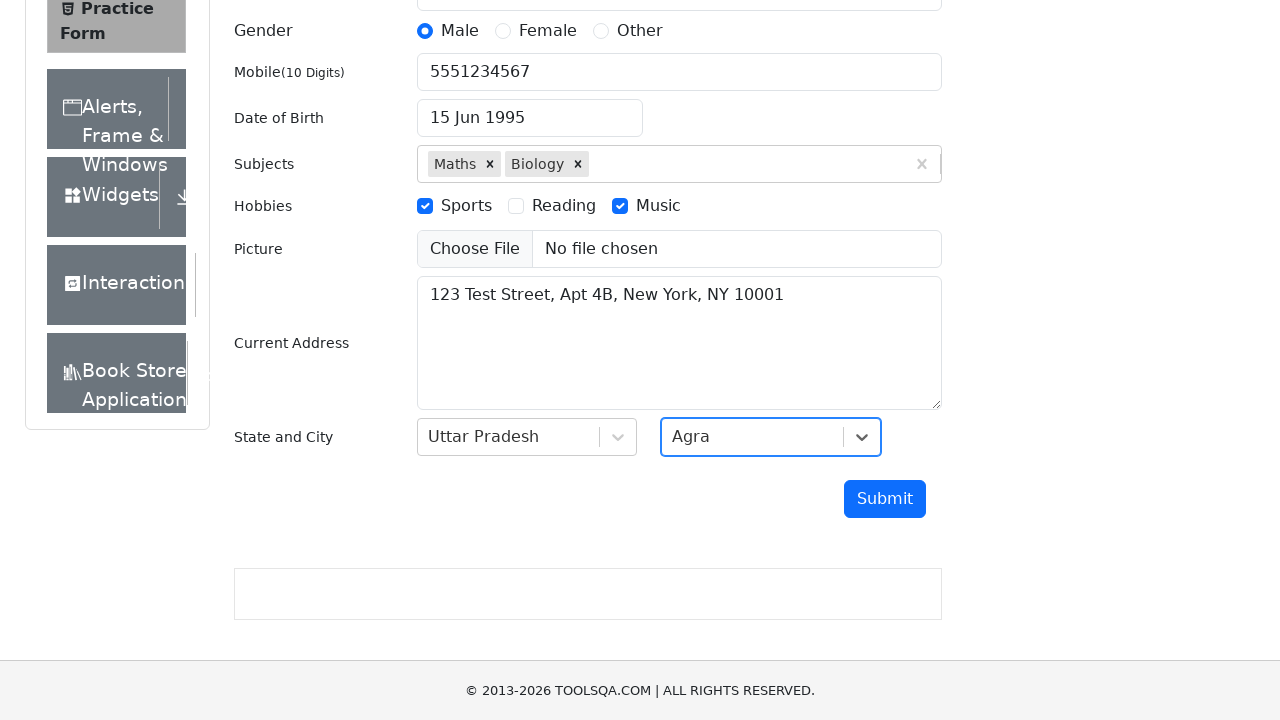

Clicked submit button to complete form submission at (885, 499) on #submit
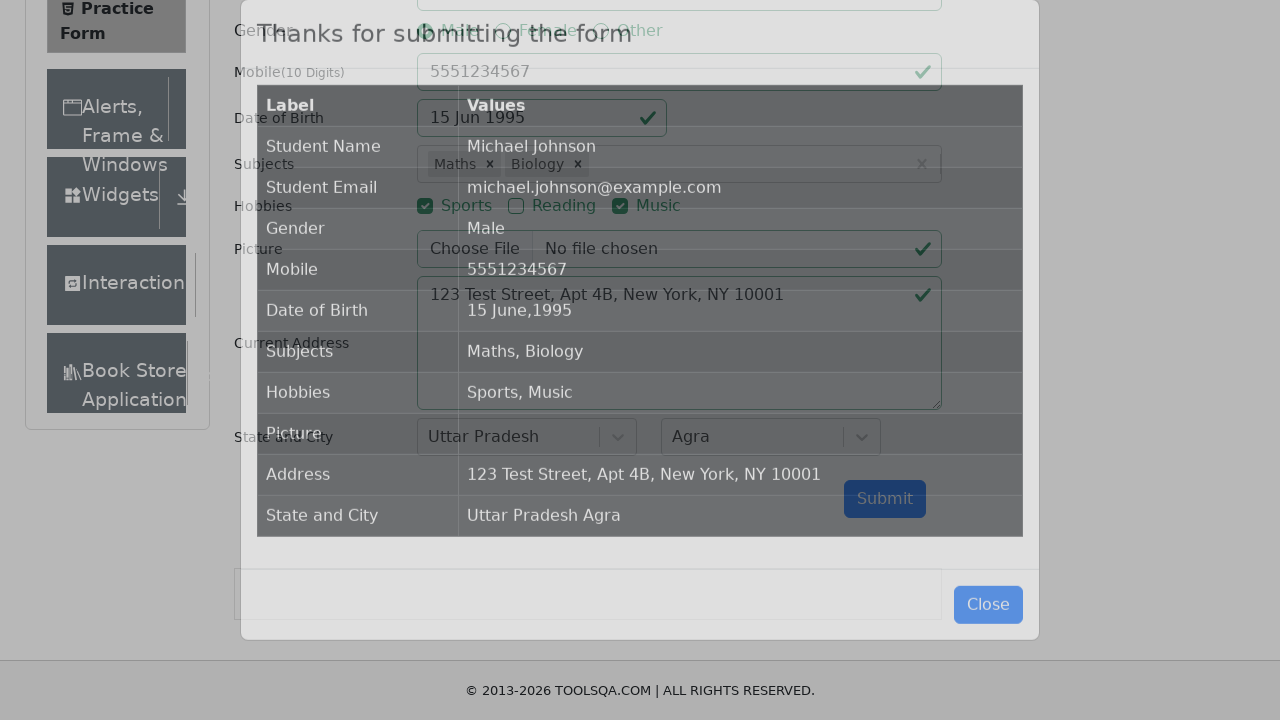

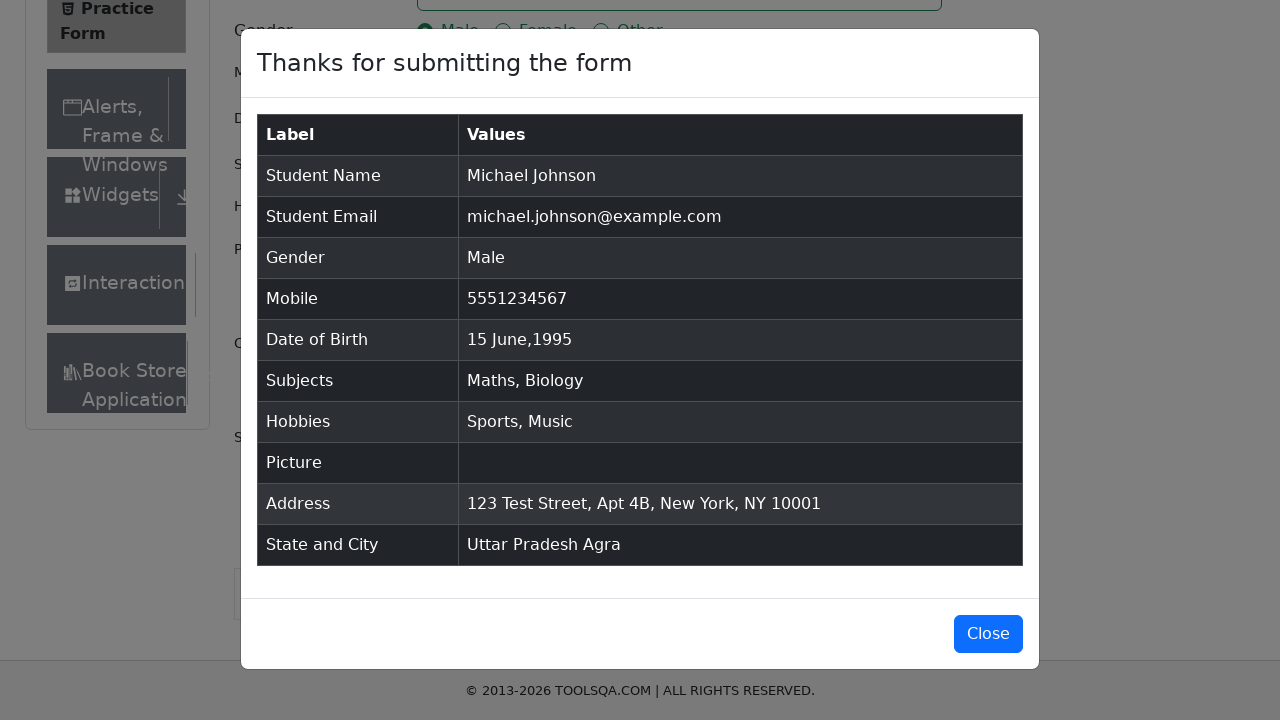